Tests a progress bar by clicking the start button and waiting for it to reach 100% completion

Starting URL: https://demoqa.com/progress-bar

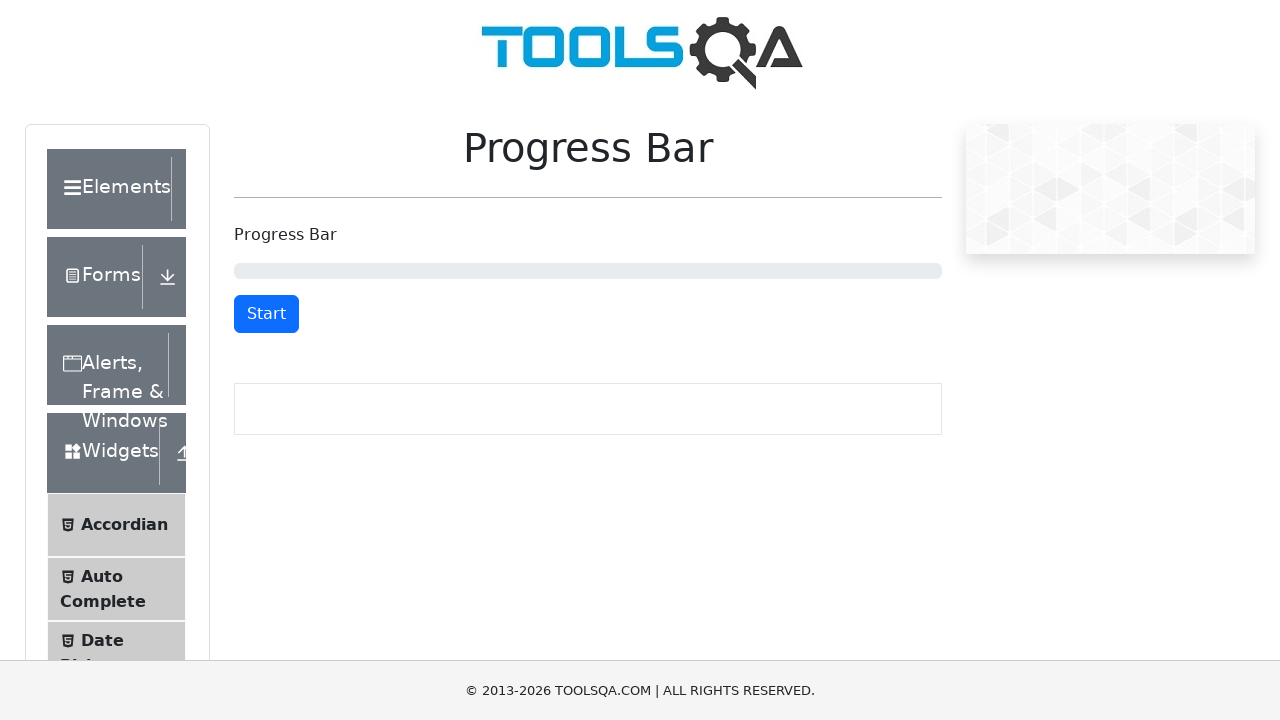

Clicked start button to begin progress bar at (266, 314) on xpath=//*[@id="startStopButton"]
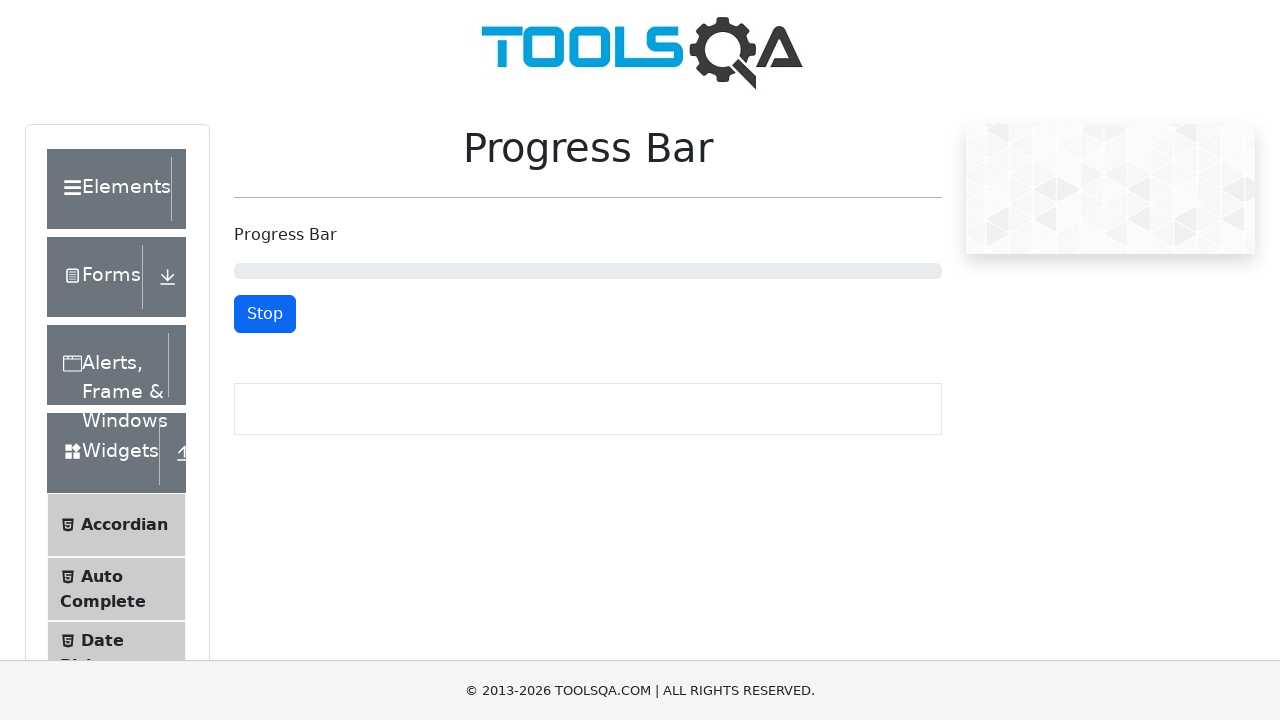

Progress bar reached 100% completion
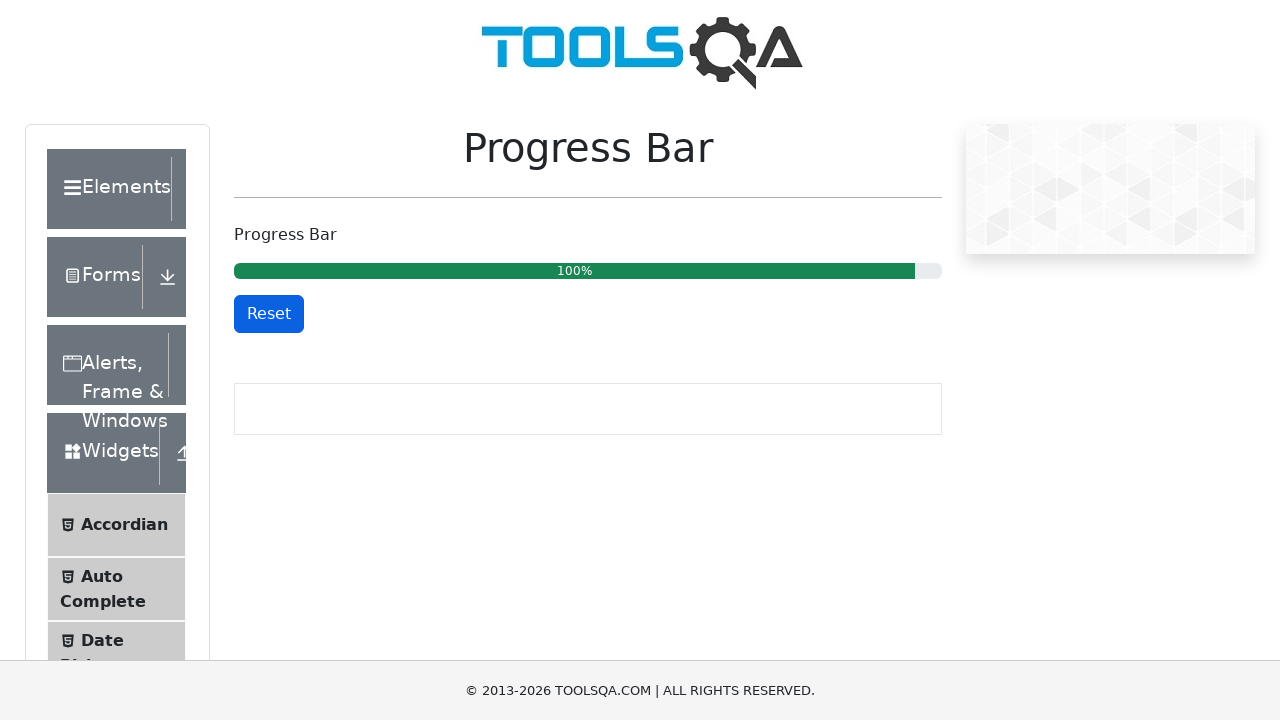

Retrieved progress text content showing 100%
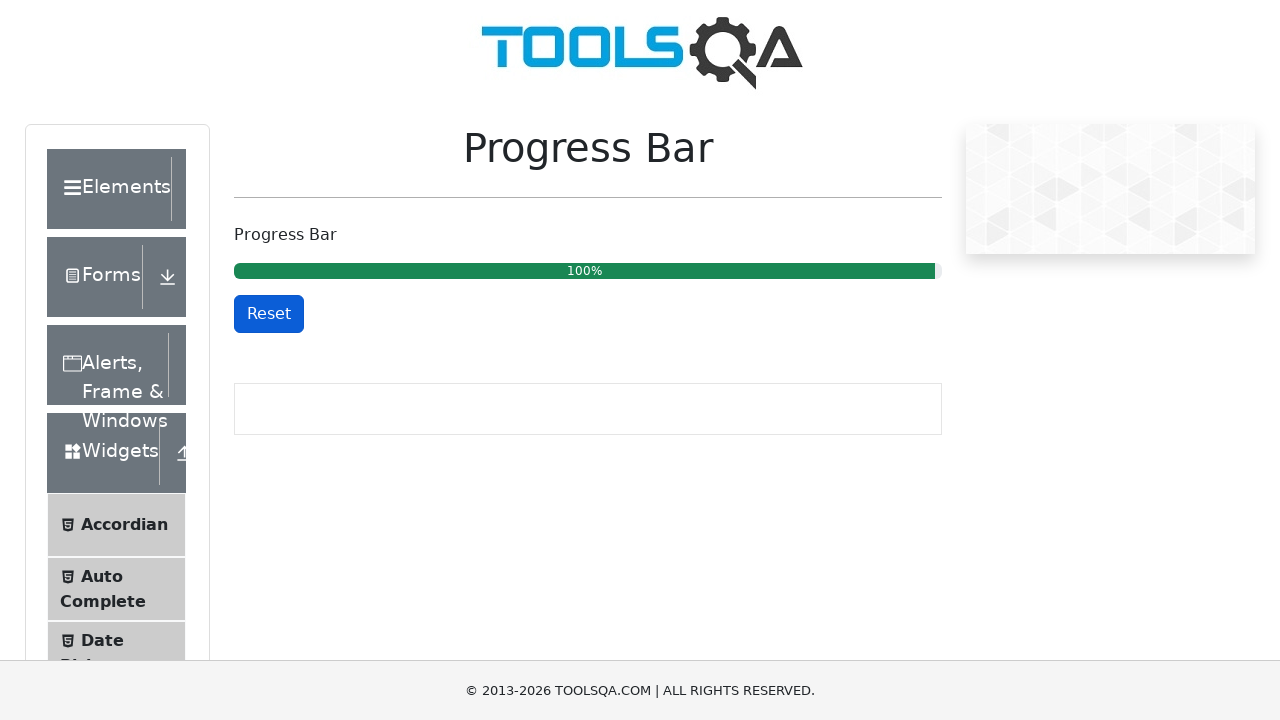

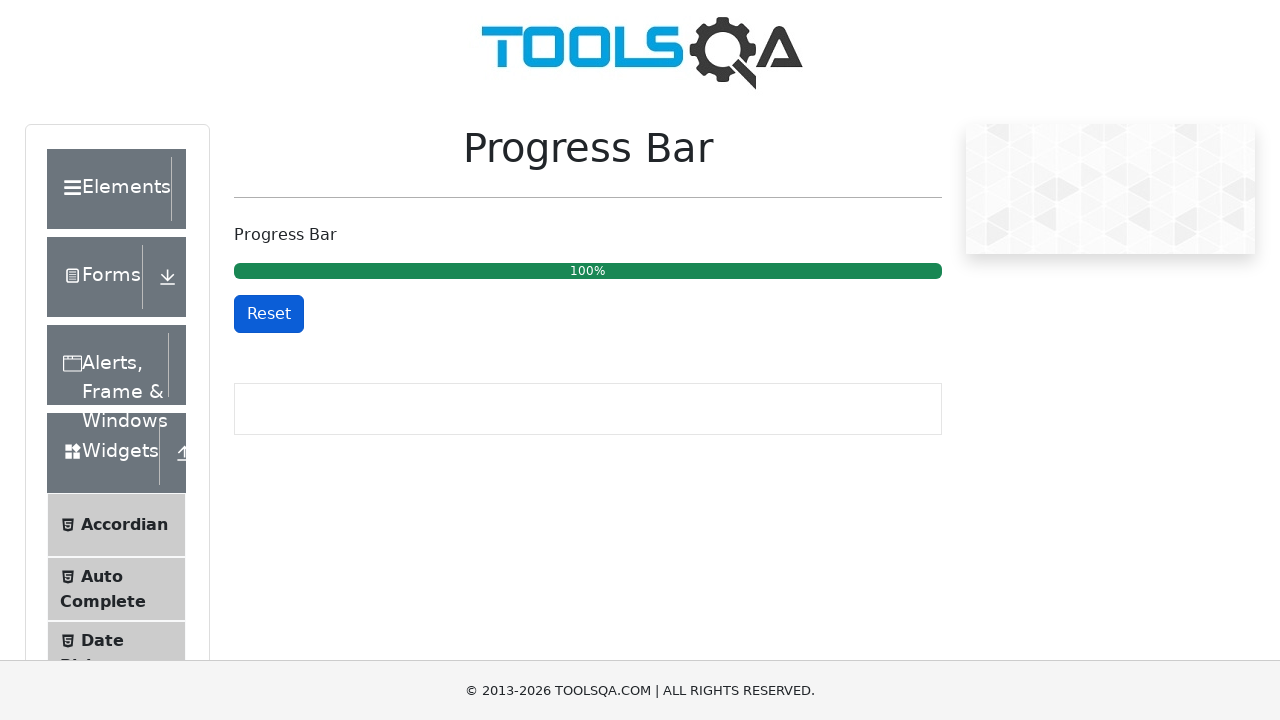